Tests keyboard input functionality on a Bootstrap demo page by filling a textarea, clearing it, and using various keyboard shortcuts including individual key presses and modifier combinations.

Starting URL: https://bootswatch.com/default/

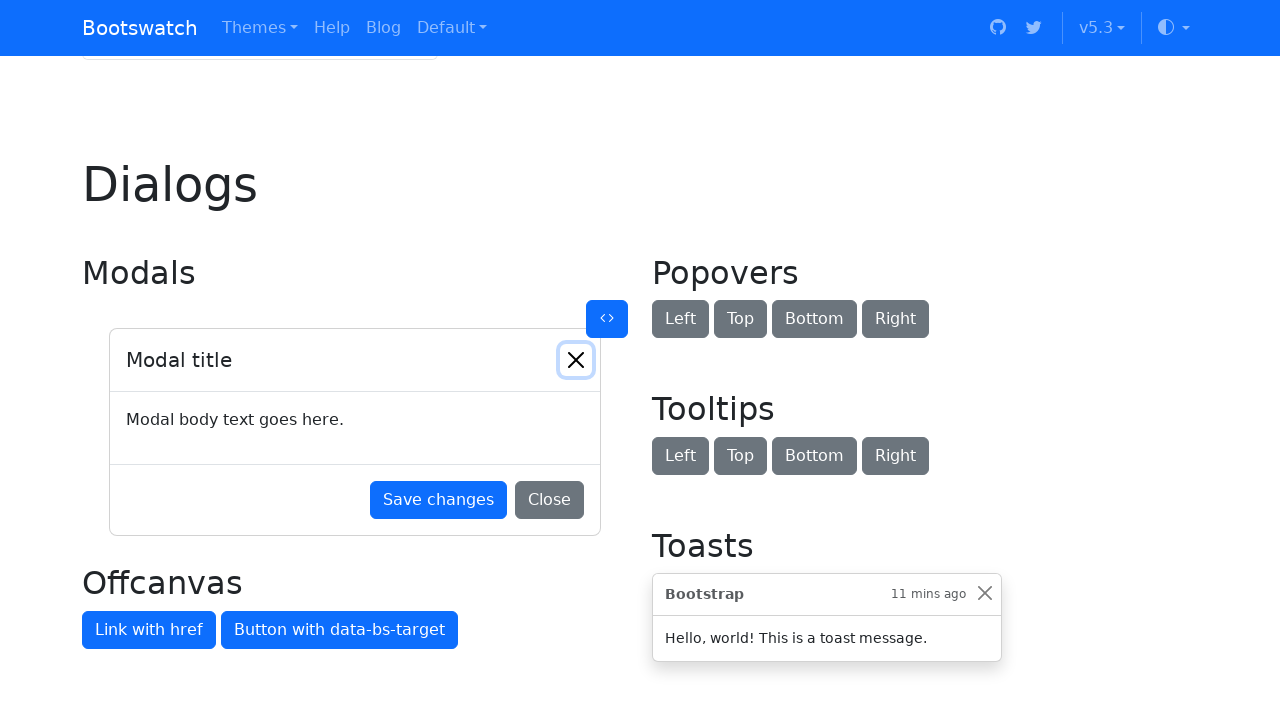

Page loaded with DOM content
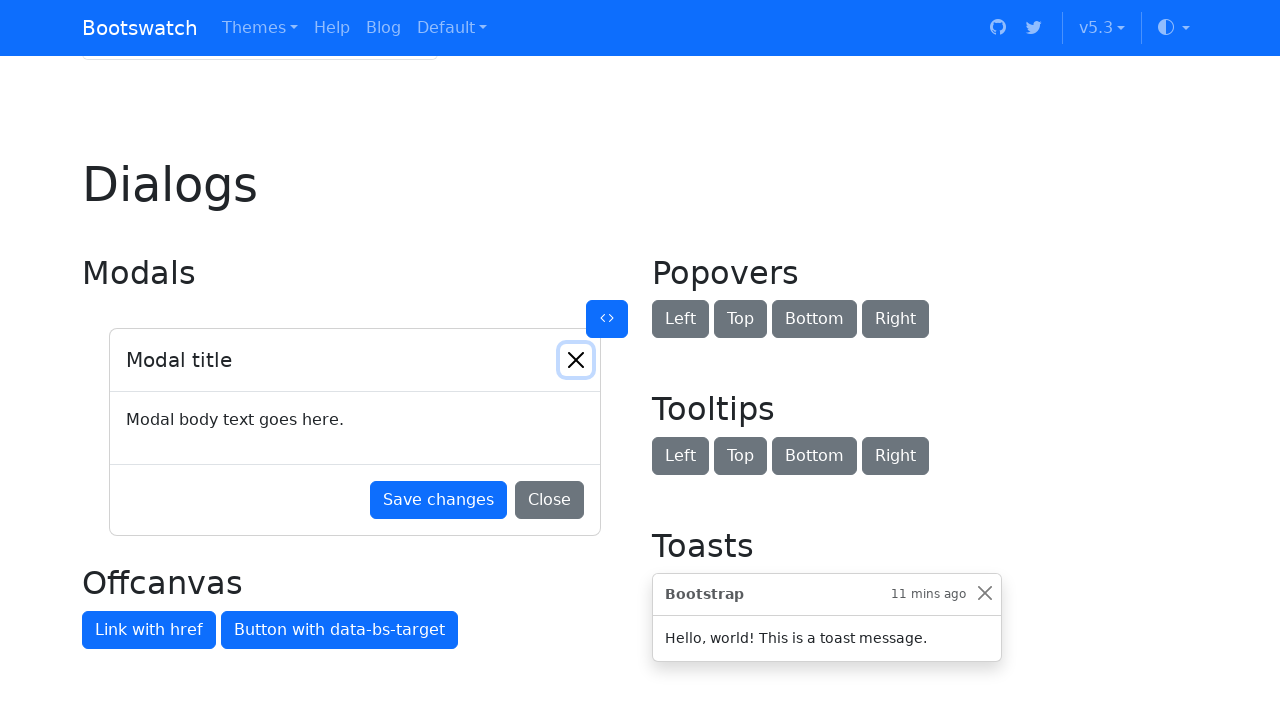

Located textarea element by label
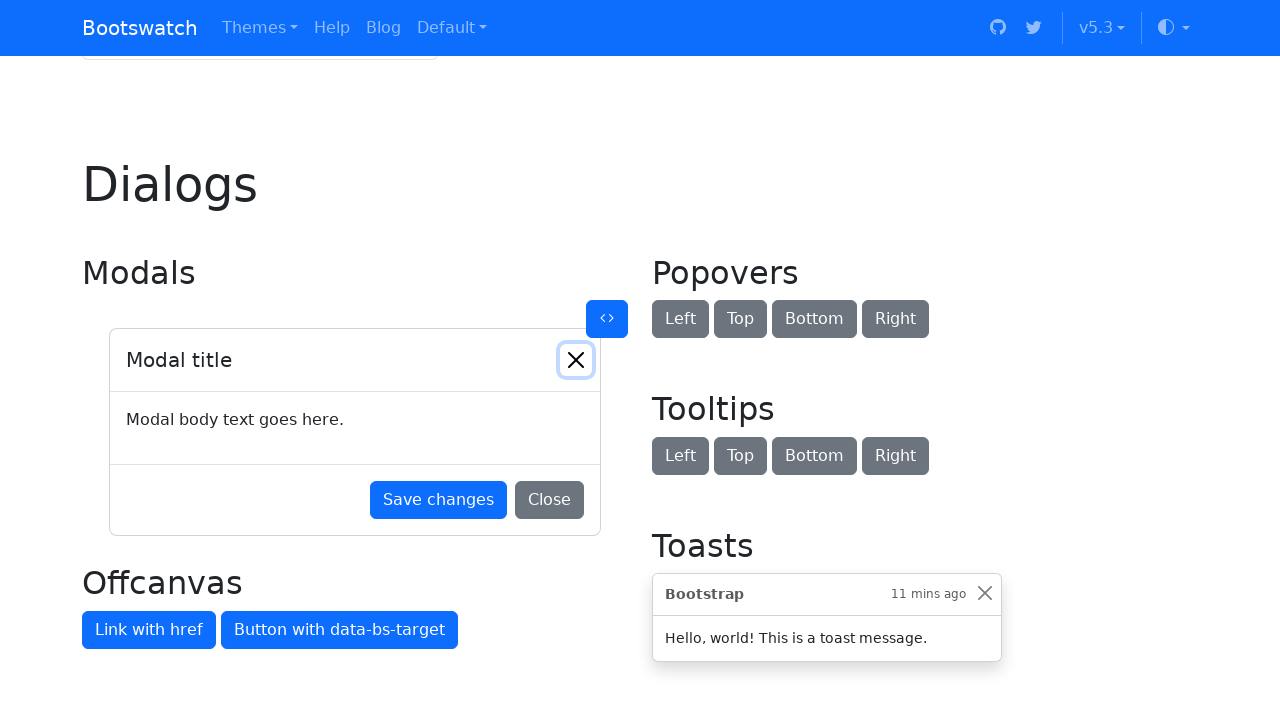

Filled textarea with 'word' on internal:label="Example textarea"i
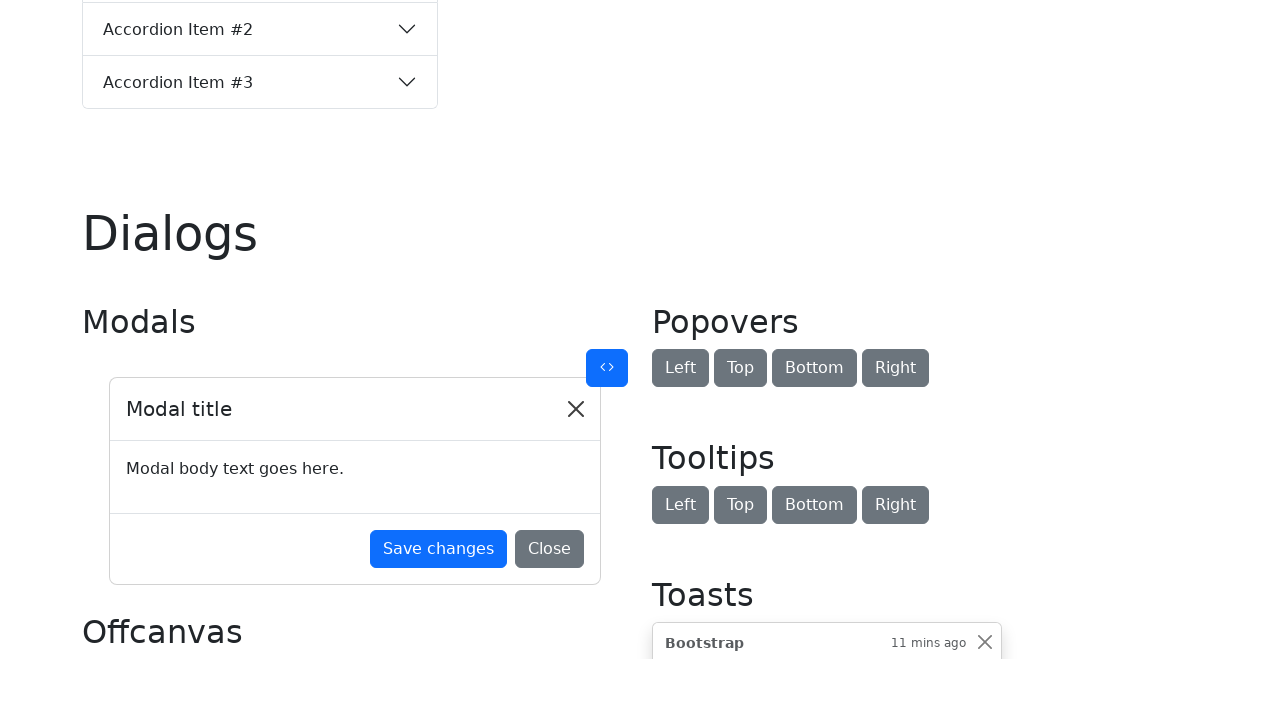

Cleared textarea content on internal:label="Example textarea"i
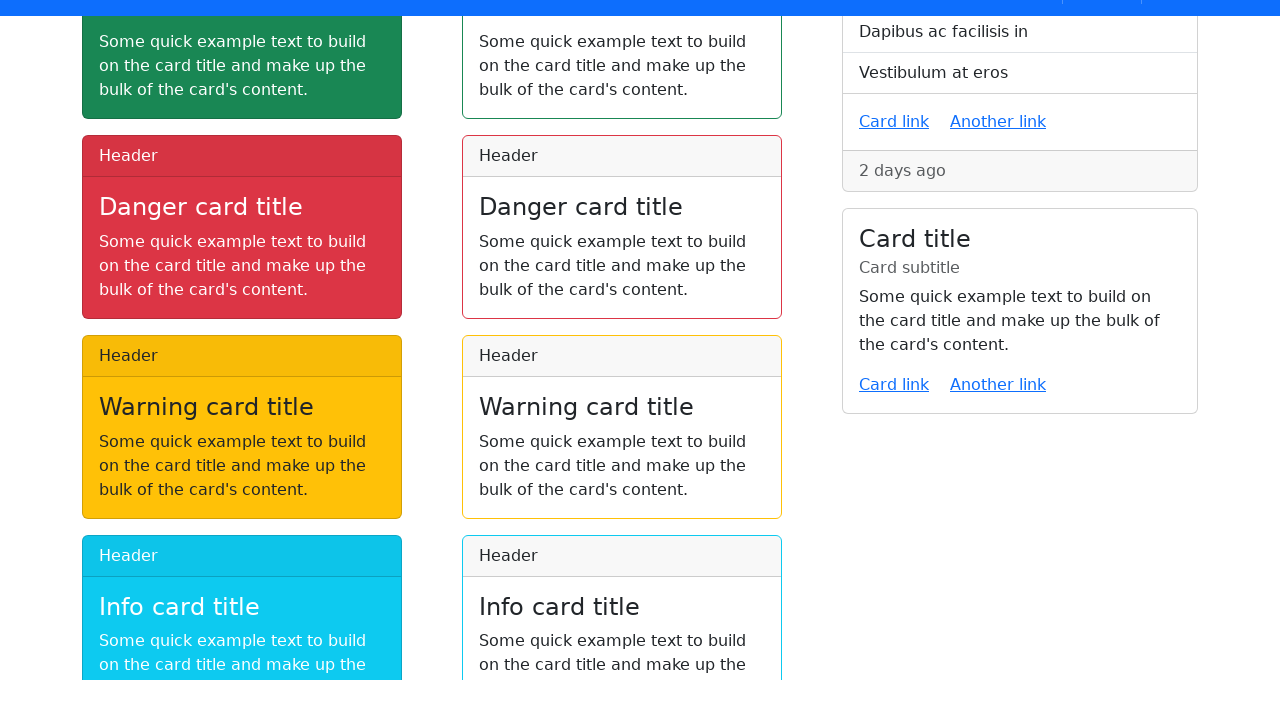

Pressed W key on internal:label="Example textarea"i
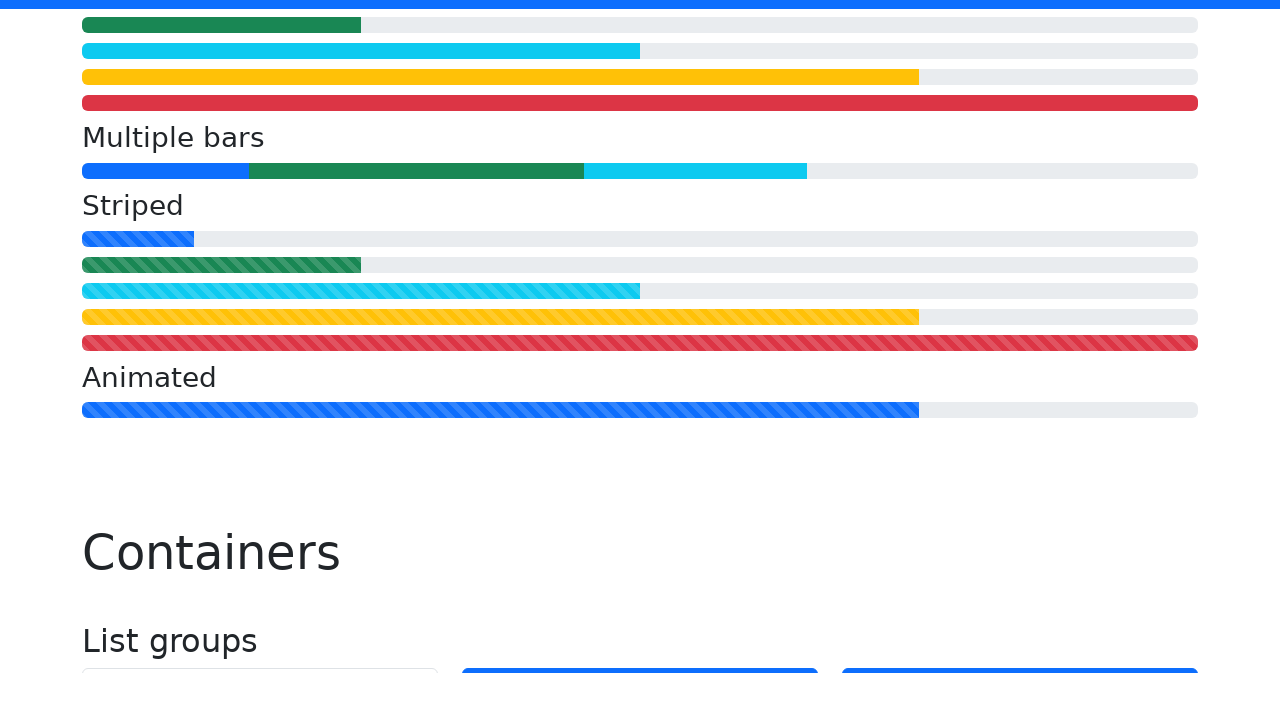

Pressed O key on internal:label="Example textarea"i
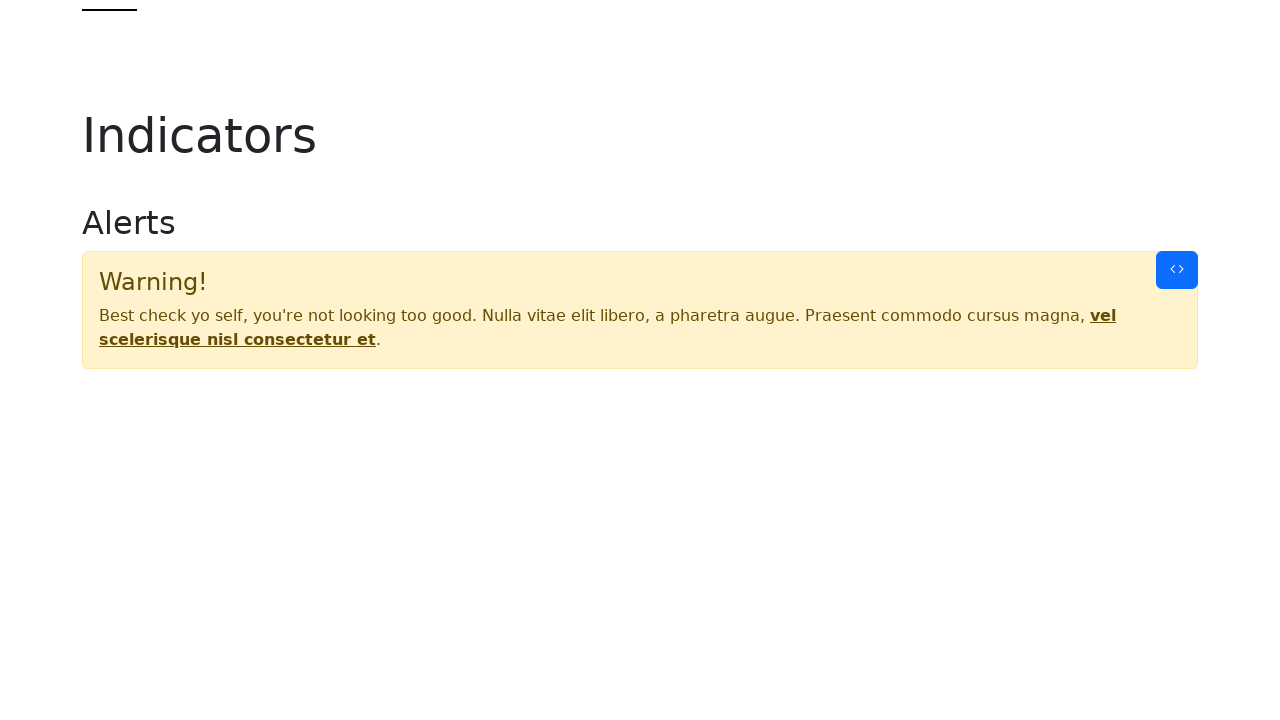

Pressed R key on internal:label="Example textarea"i
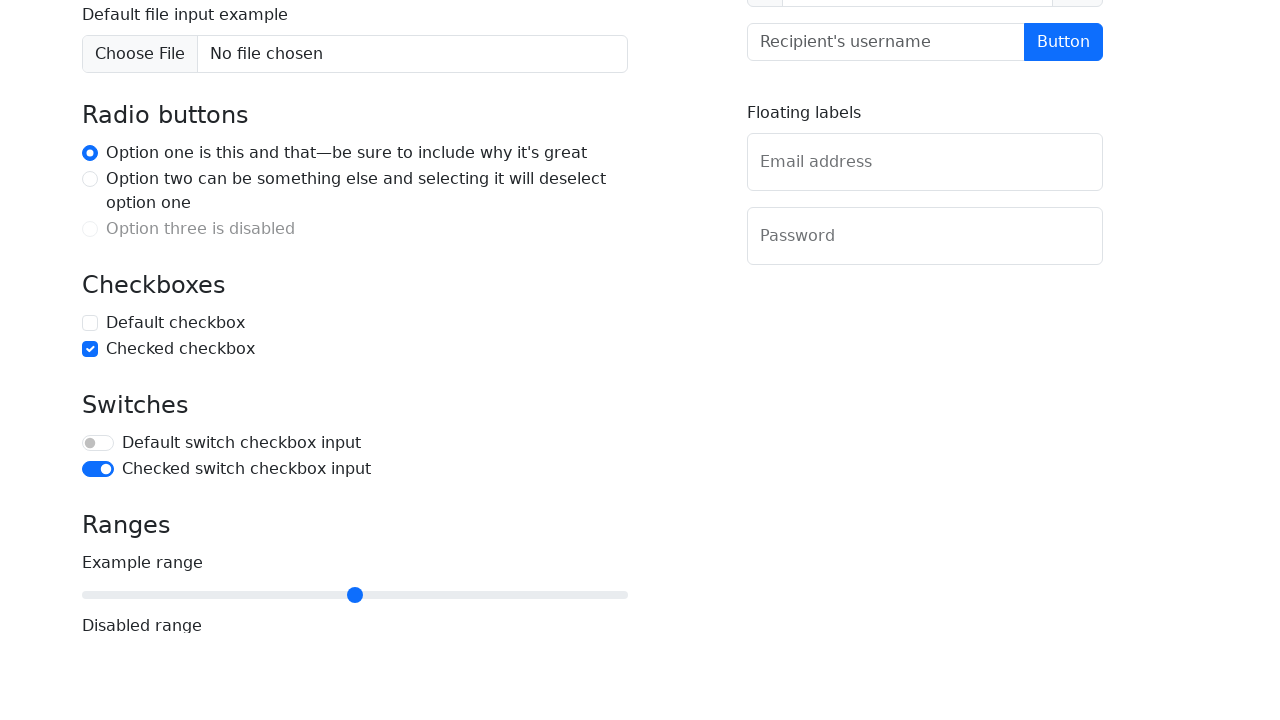

Pressed Shift+D for uppercase D on internal:label="Example textarea"i
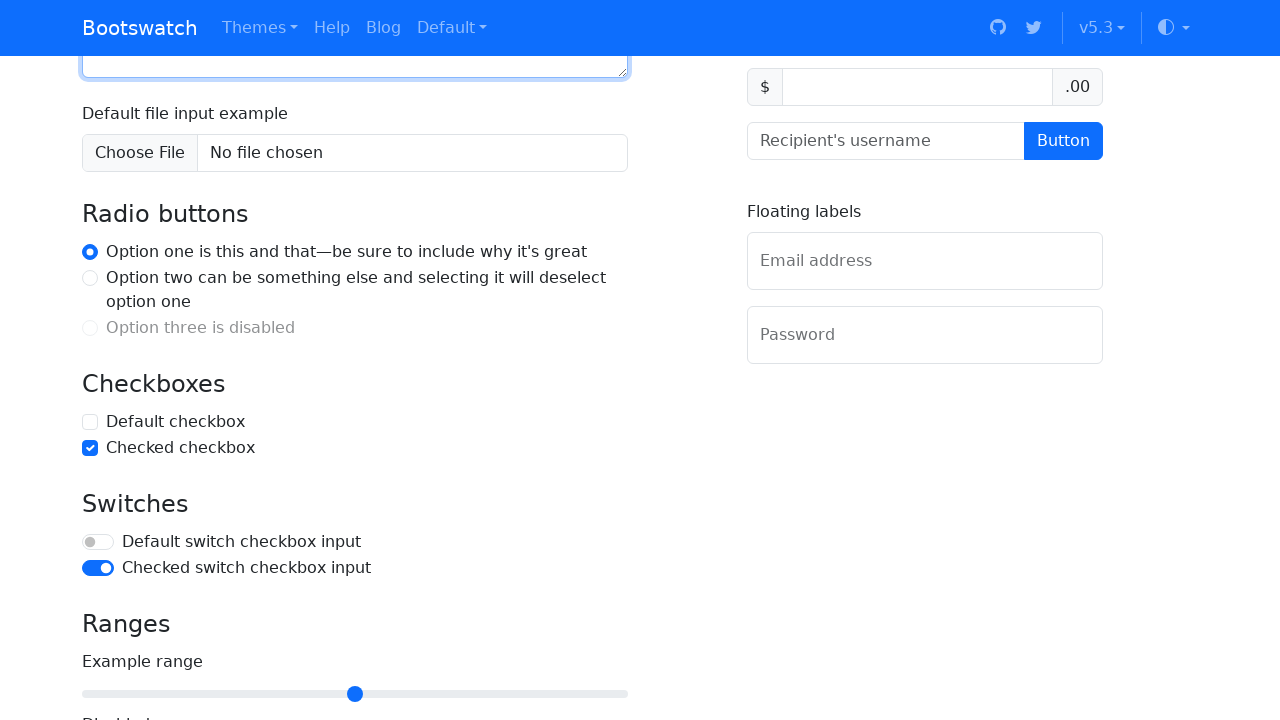

Pressed Control+ArrowLeft to move cursor left by word on internal:label="Example textarea"i
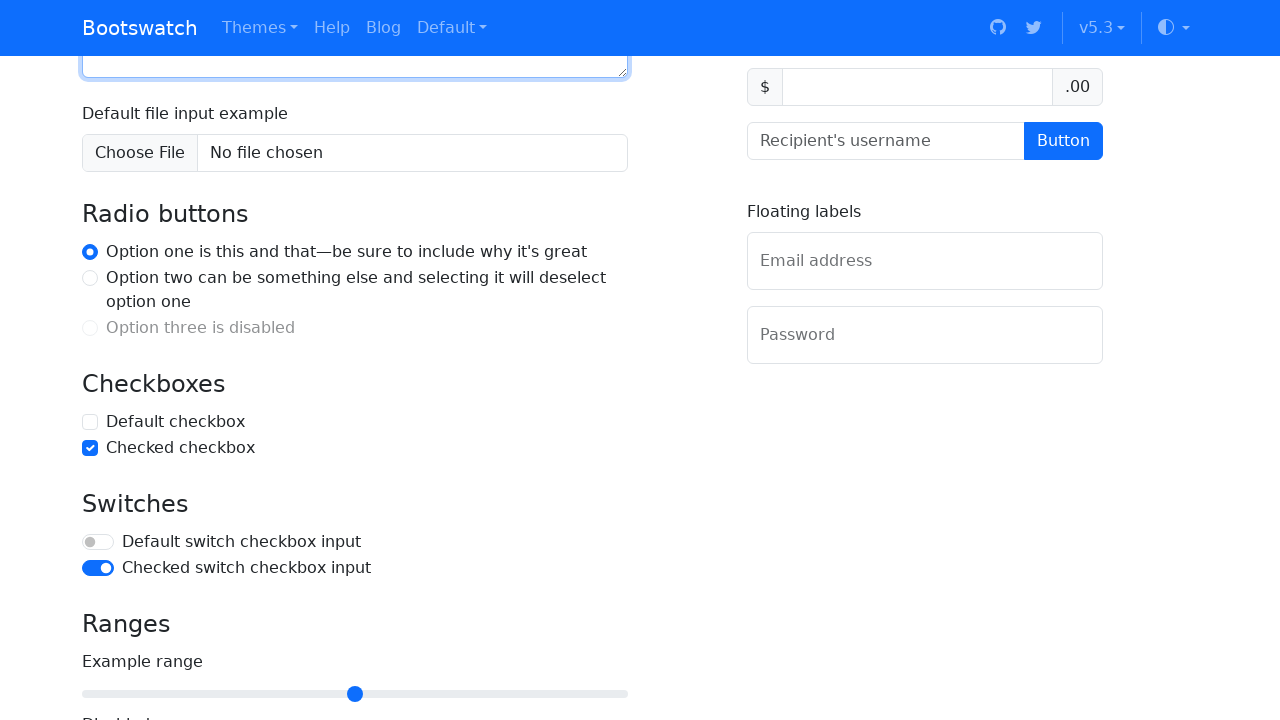

Pressed ArrowRight to move cursor right on internal:label="Example textarea"i
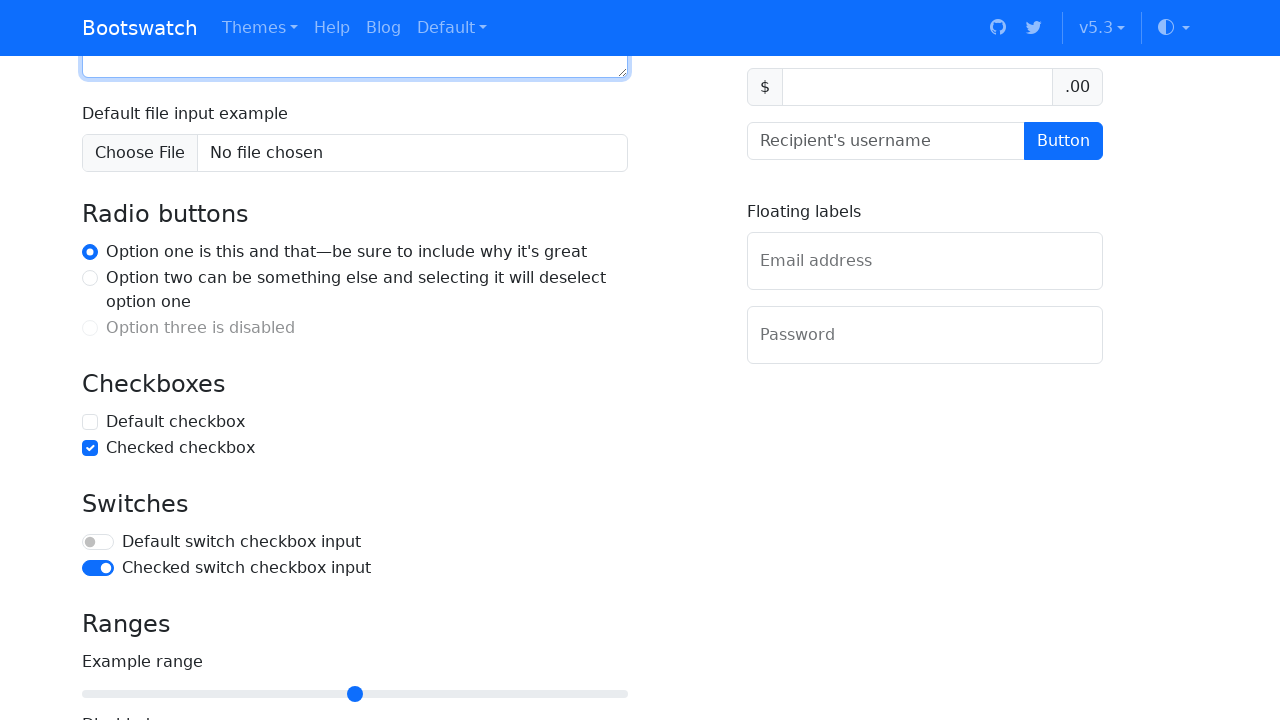

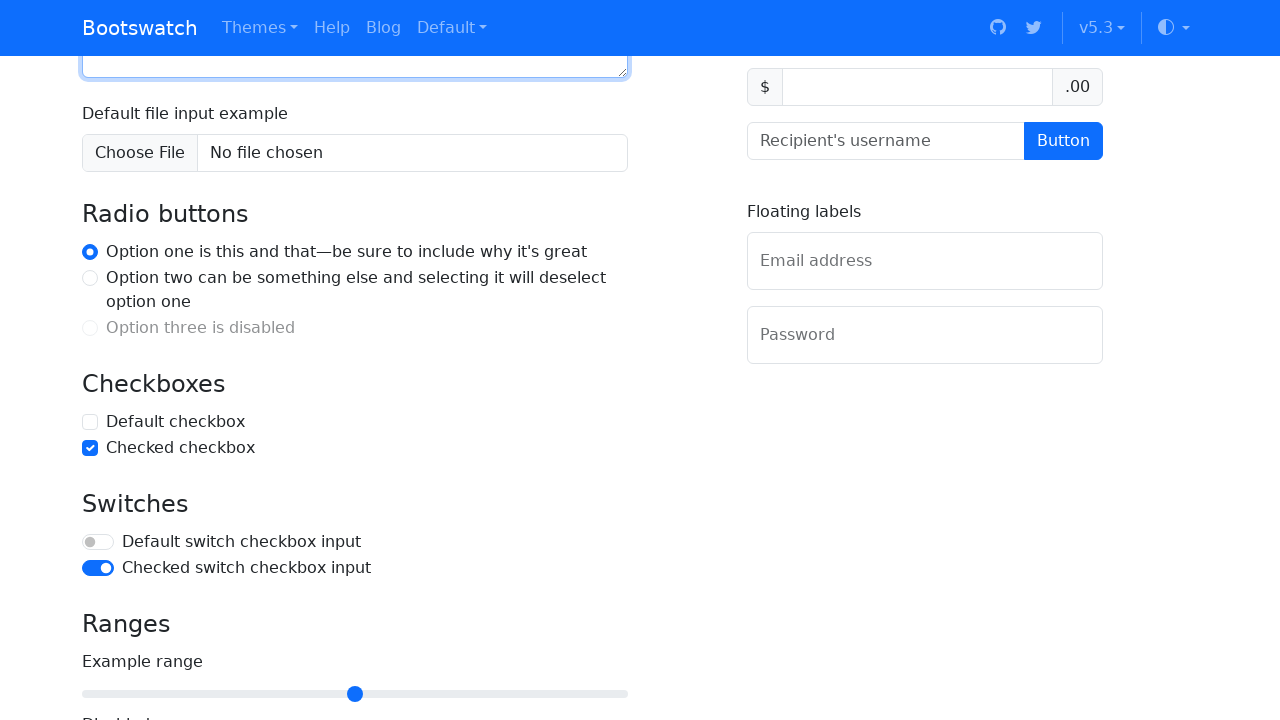